Tests selecting an option from a dropdown by iterating through all options and clicking the one with matching text, then verifies the selection was successful.

Starting URL: https://the-internet.herokuapp.com/dropdown

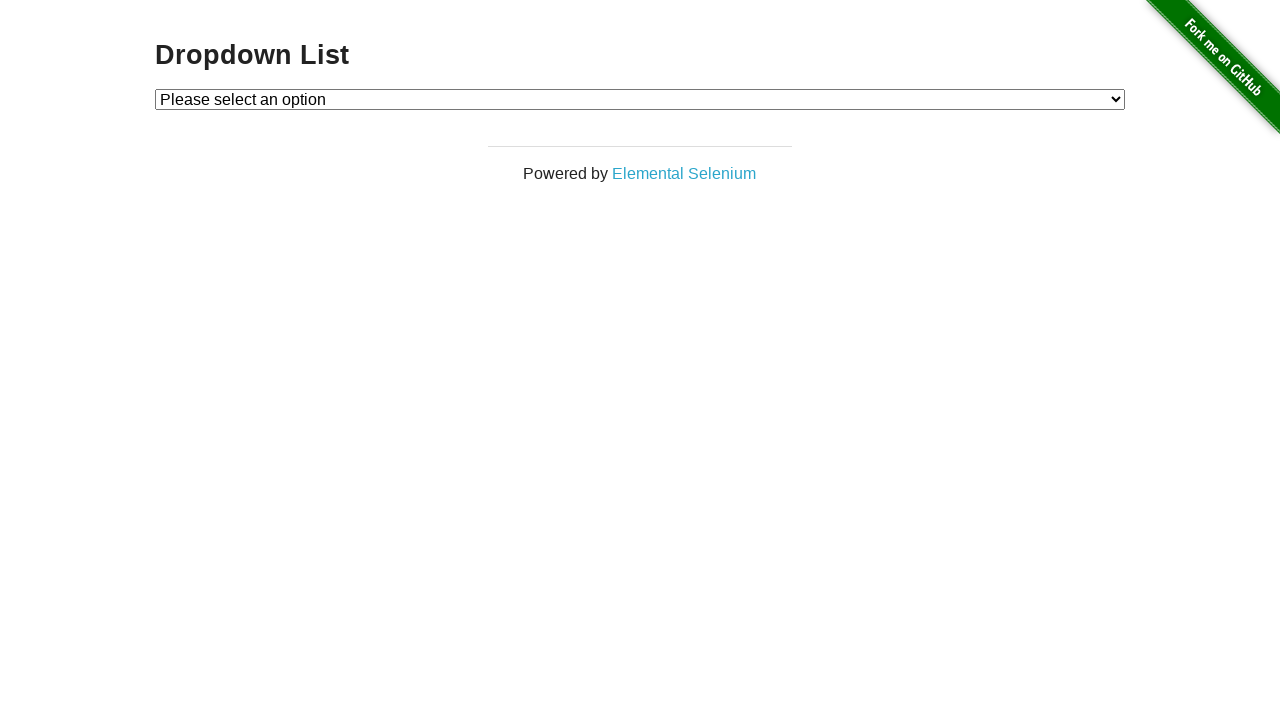

Located dropdown element with id 'dropdown'
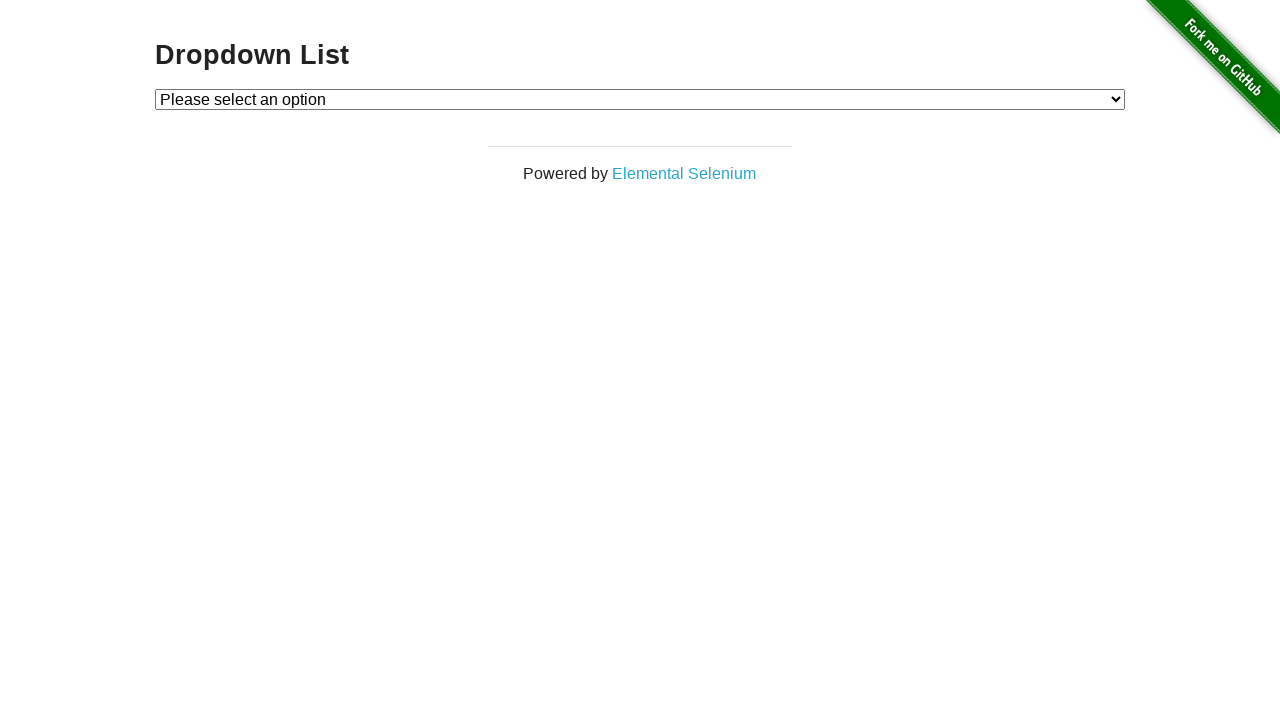

Selected 'Option 1' from the dropdown on #dropdown
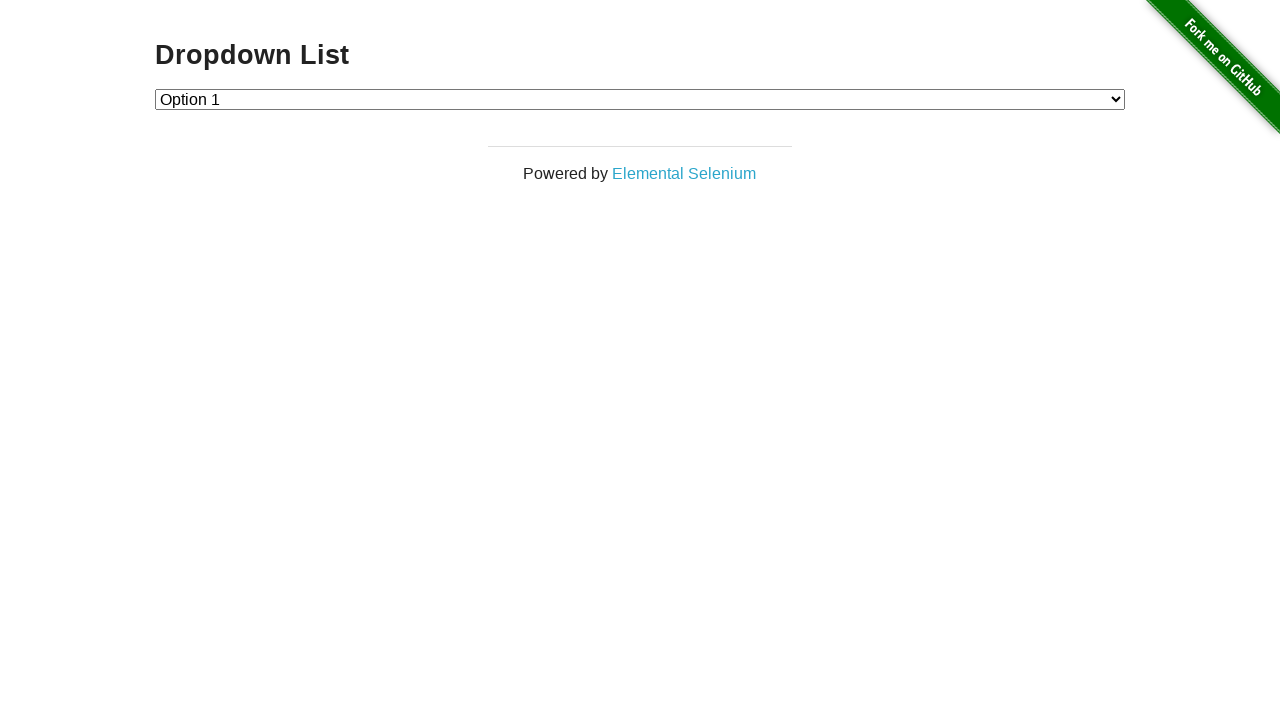

Retrieved the selected option value from dropdown
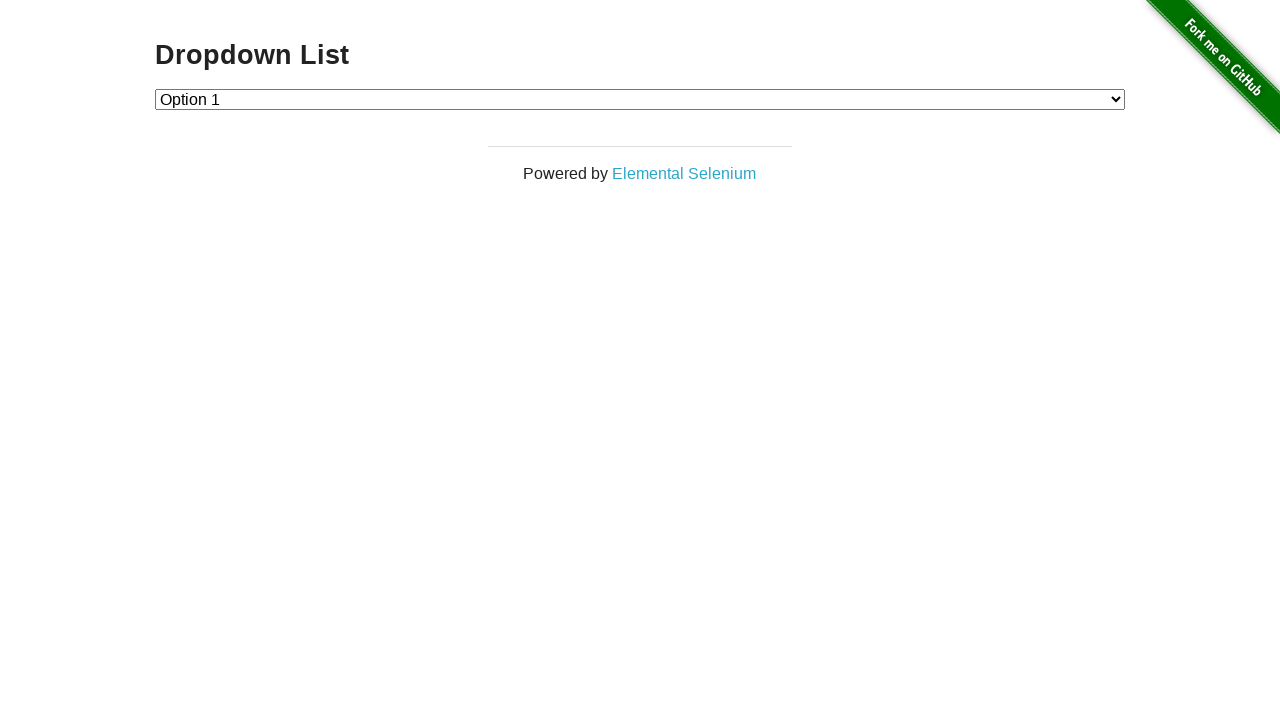

Verified that the selected option value is '1'
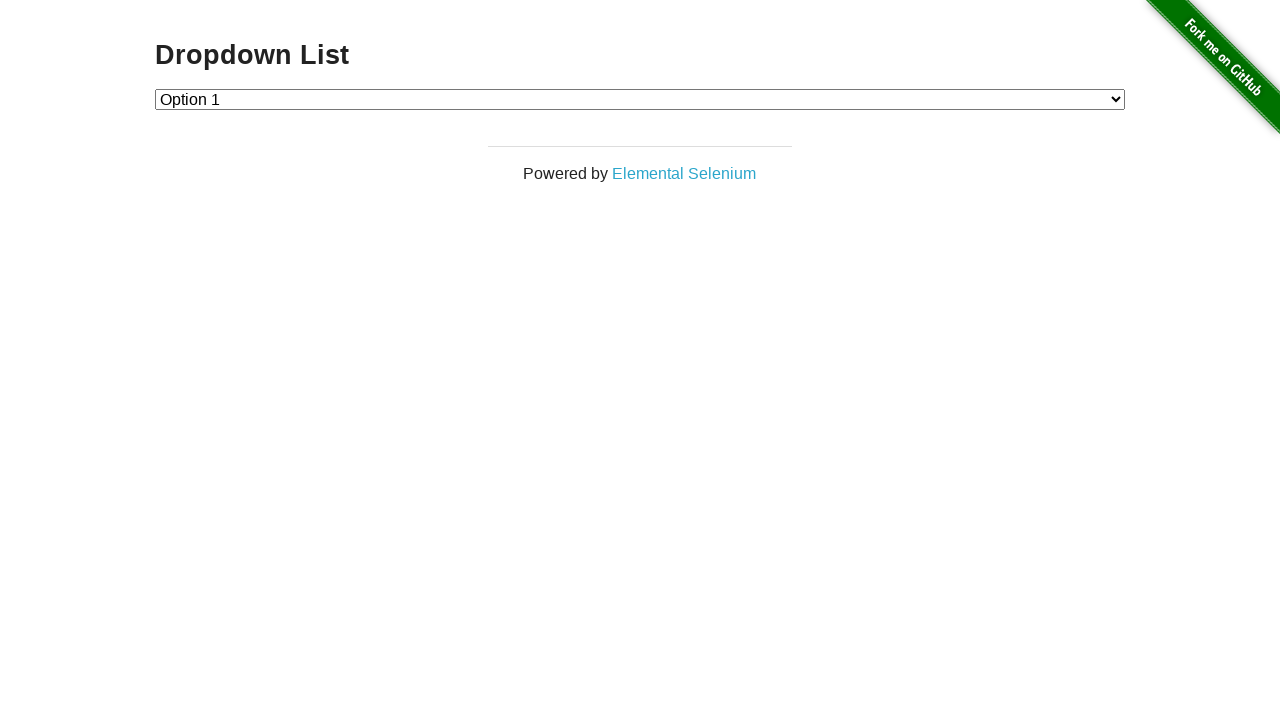

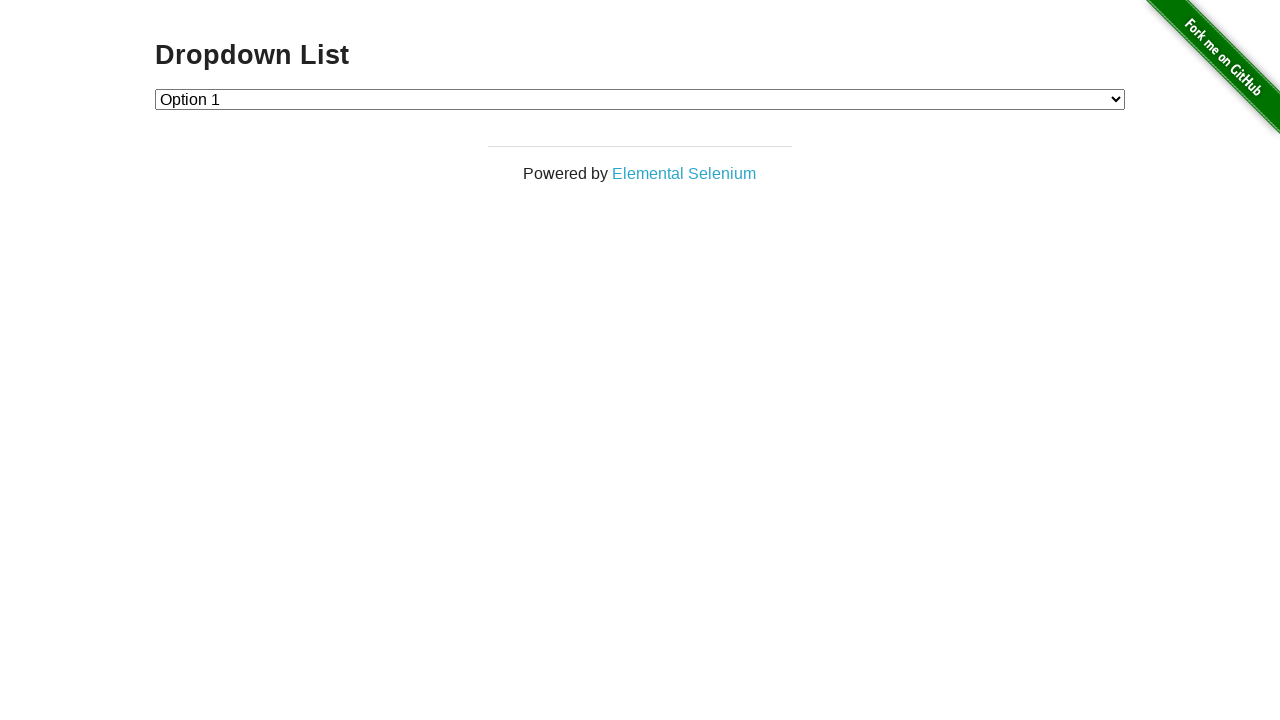